Navigates to a Sina Finance news article page and verifies that the page loads with a "more" link element present

Starting URL: https://finance.sina.com.cn/chanjing/gsnews/2019-01-16/doc-ihqhqcis6564551.shtml

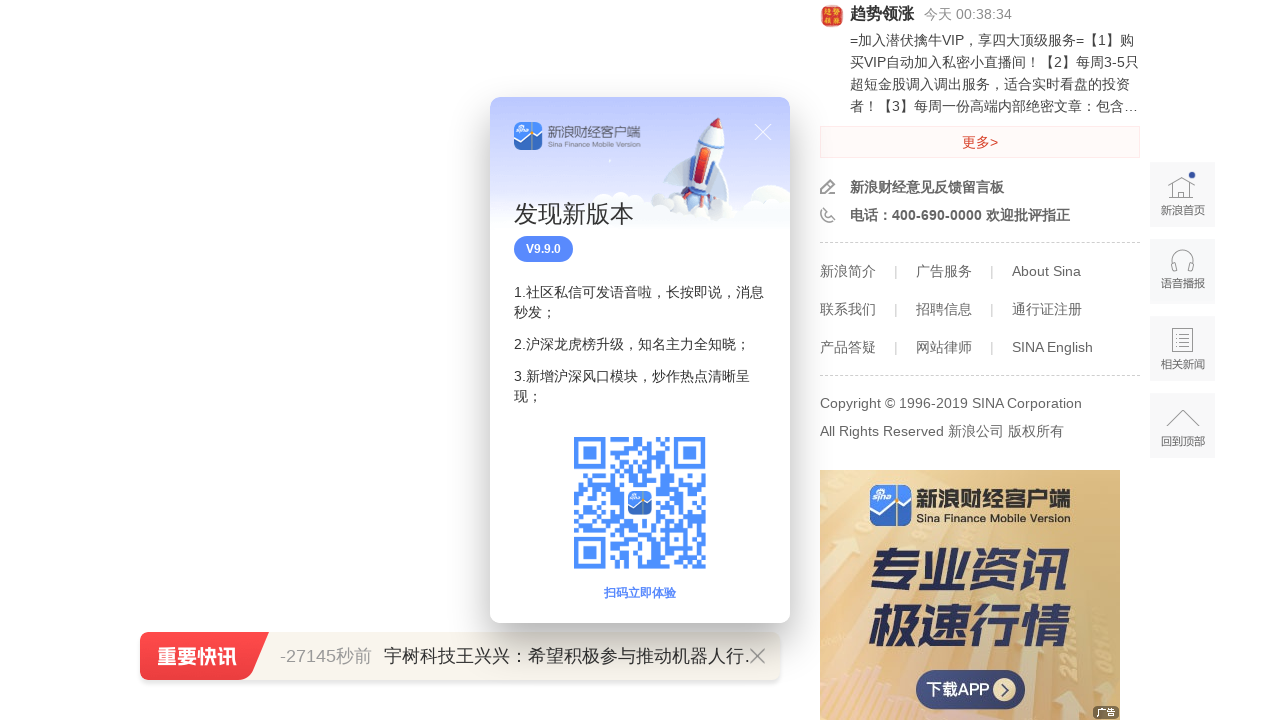

Navigated to Sina Finance news article page
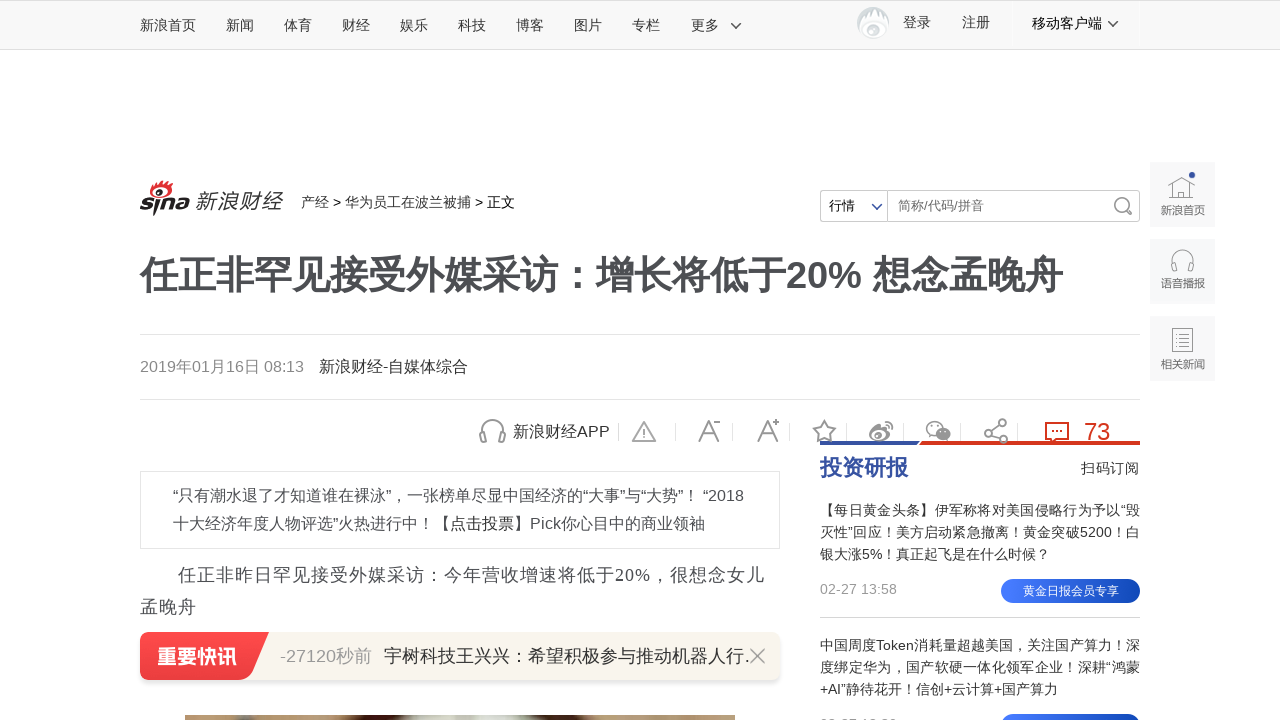

Verified 'more' link element is present on the page
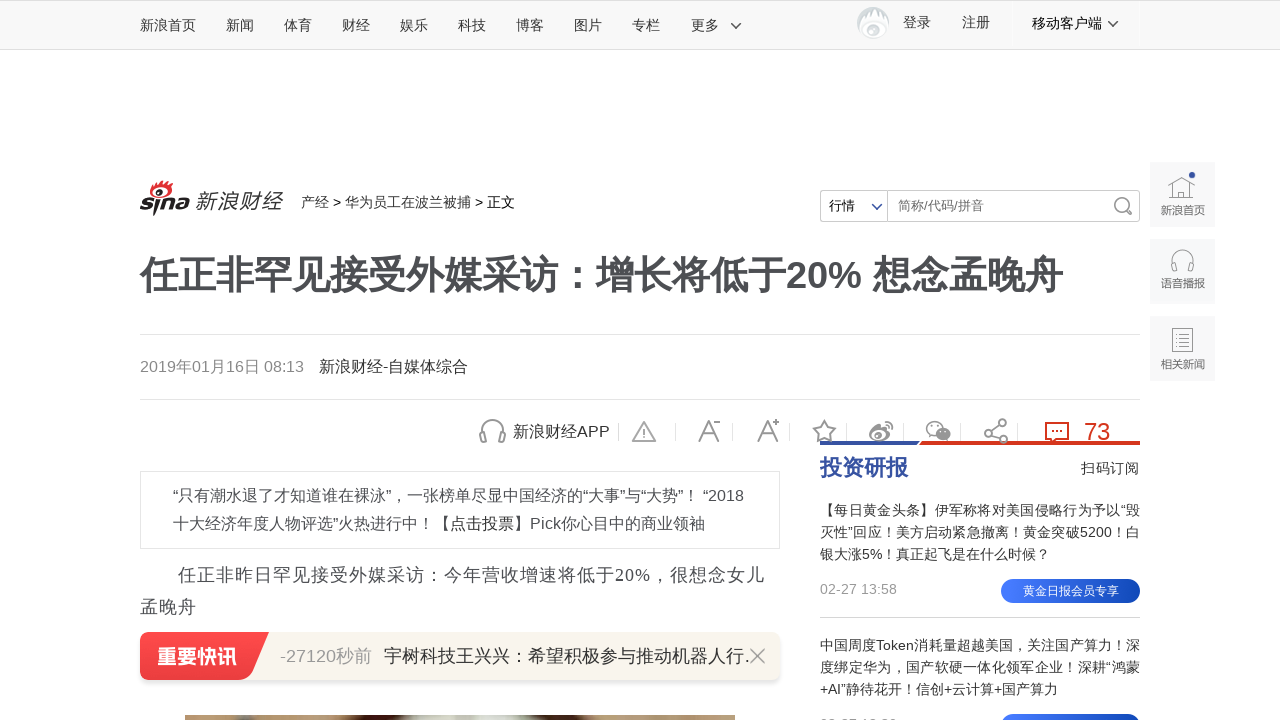

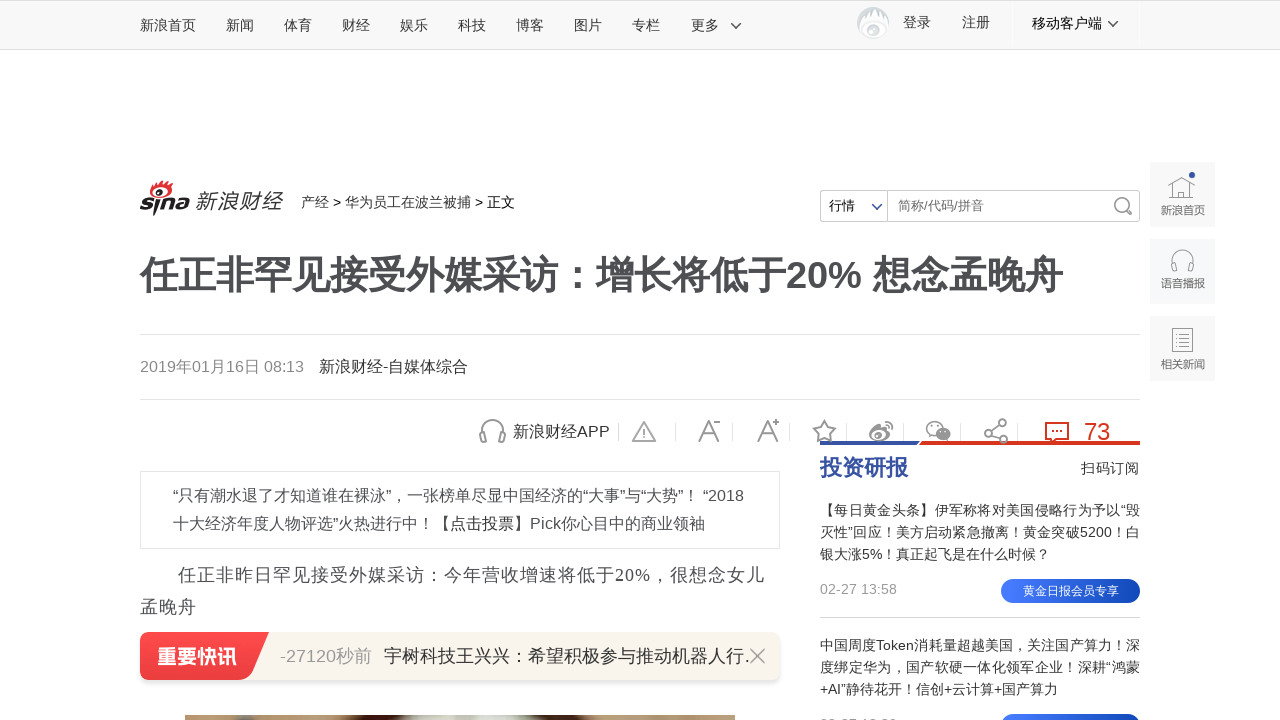